Tests alert popup handling by triggering a confirmation dialog and accepting it

Starting URL: https://demoqa.com/alerts

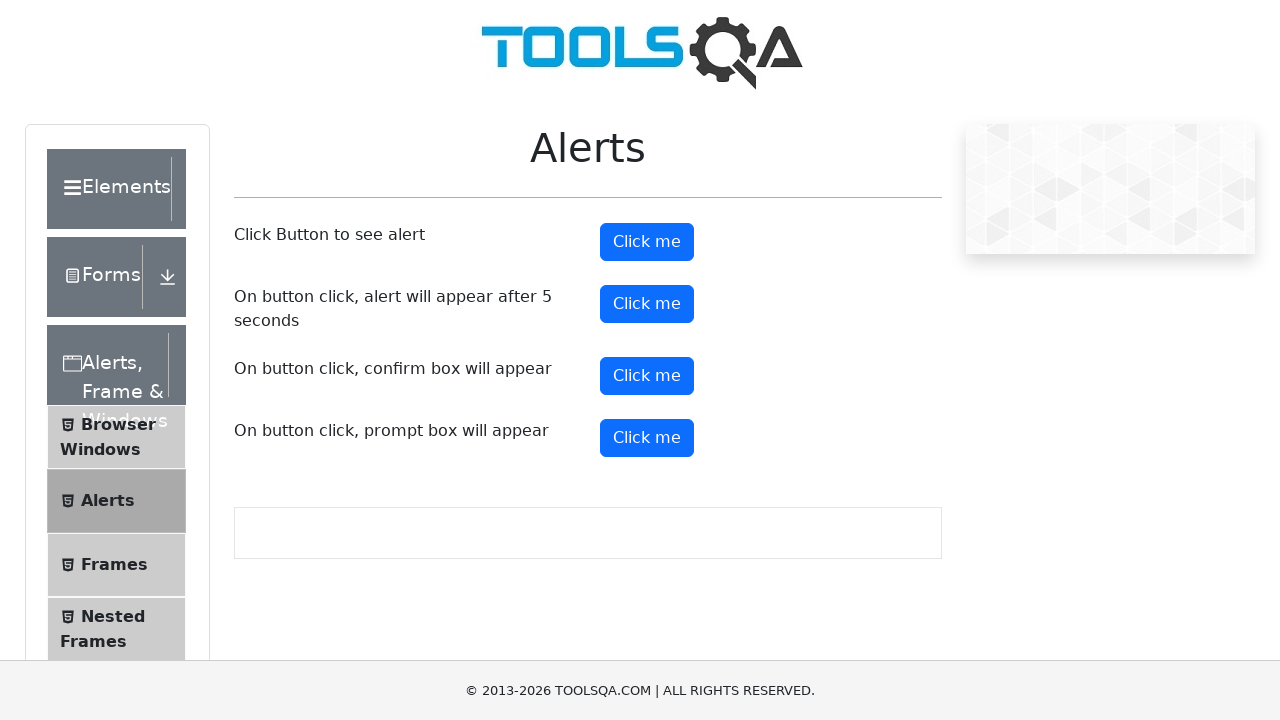

Clicked confirm button to trigger confirmation dialog at (647, 376) on #confirmButton
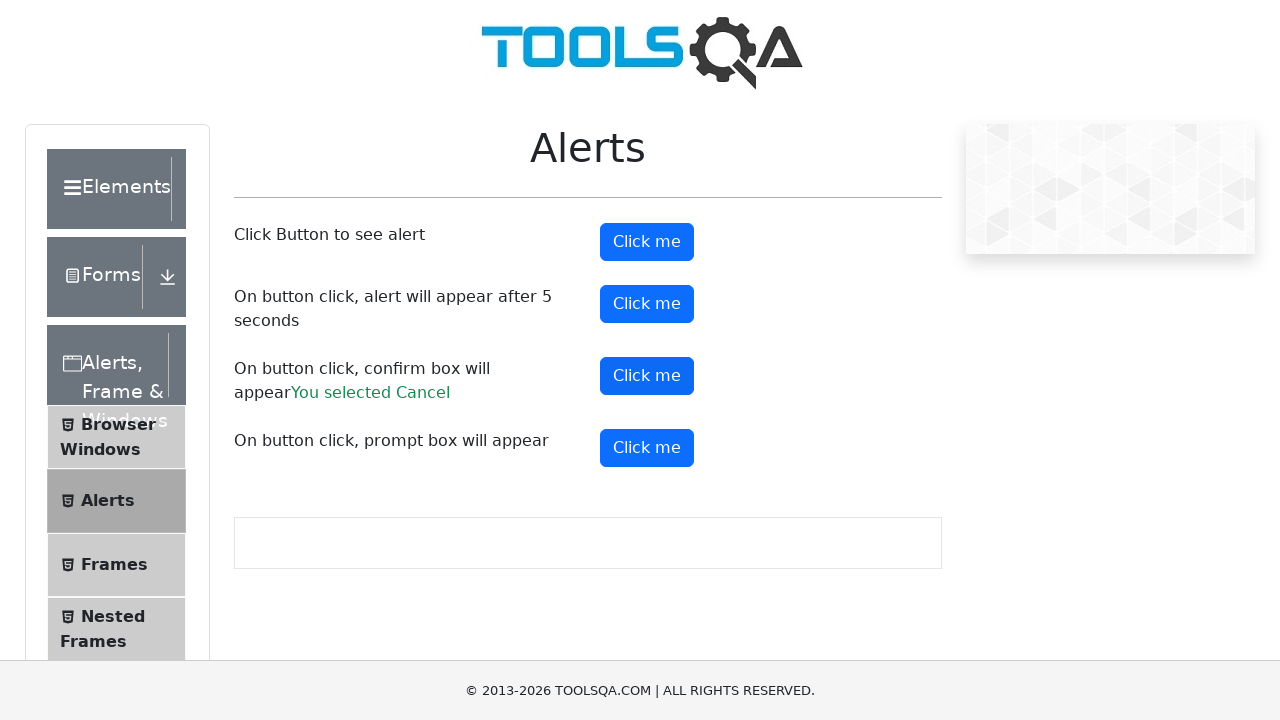

Set up dialog handler to accept confirmation
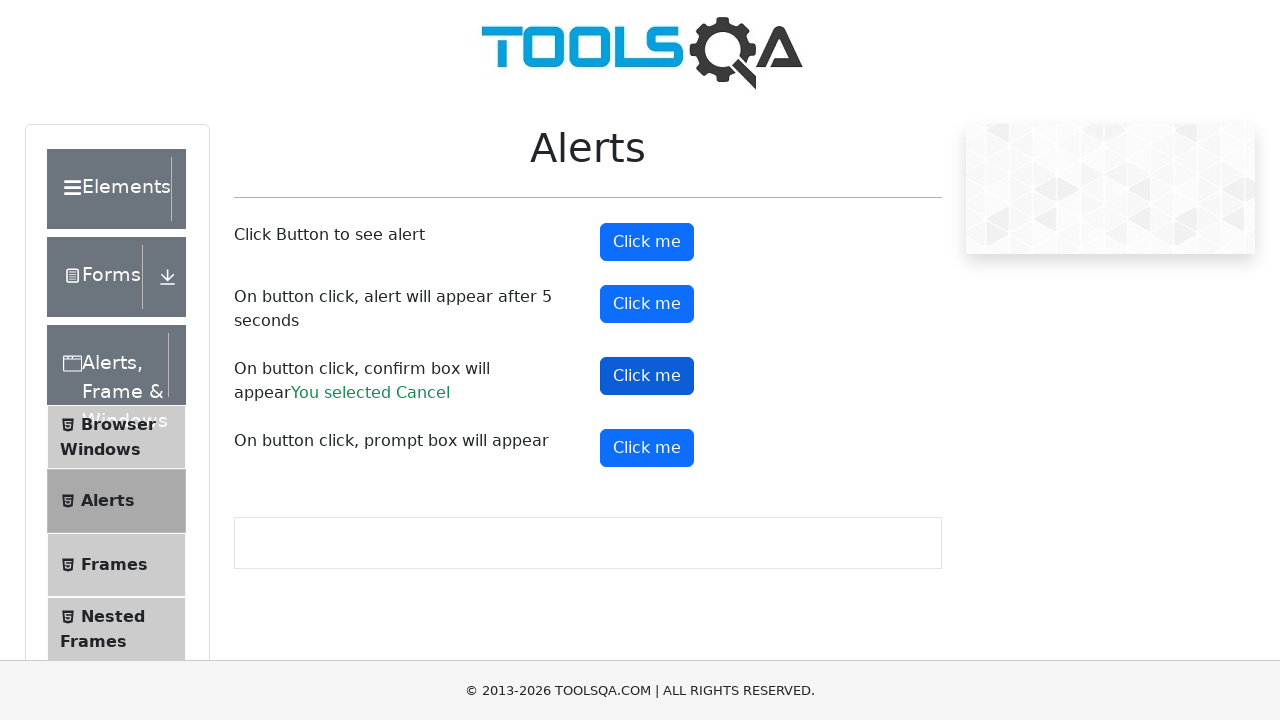

Clicked confirm button again to trigger and accept confirmation dialog at (647, 376) on #confirmButton
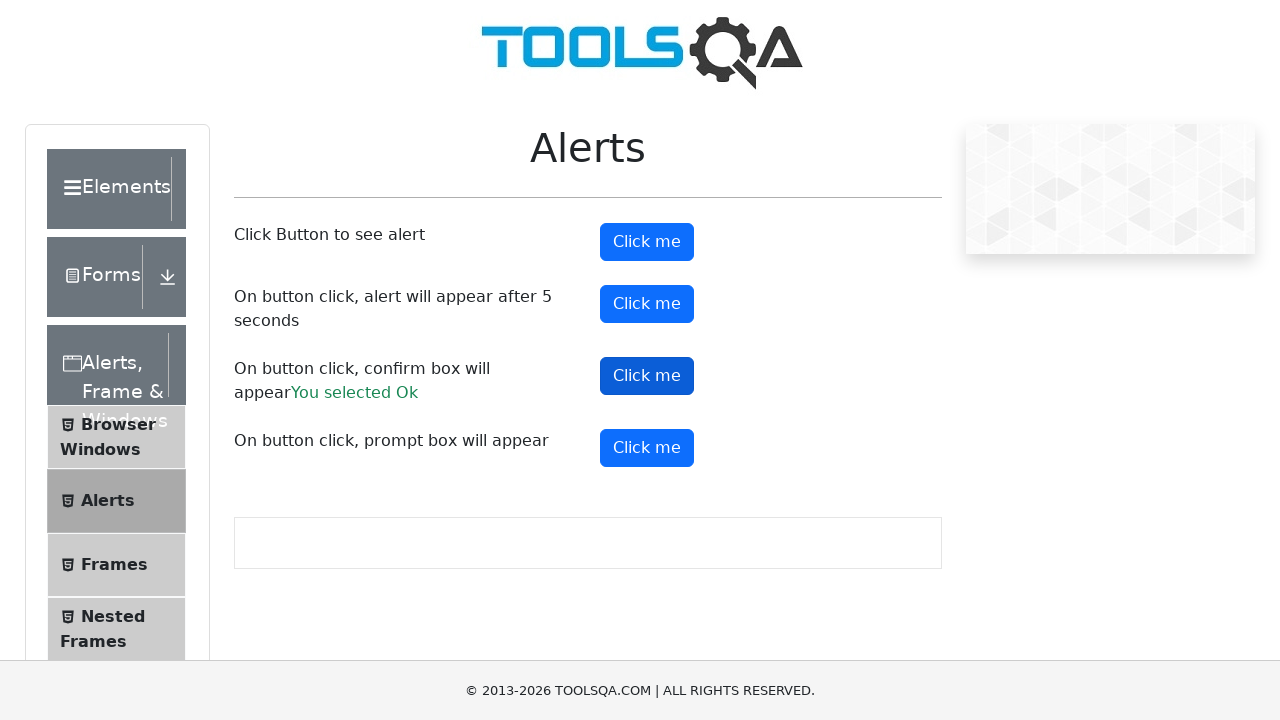

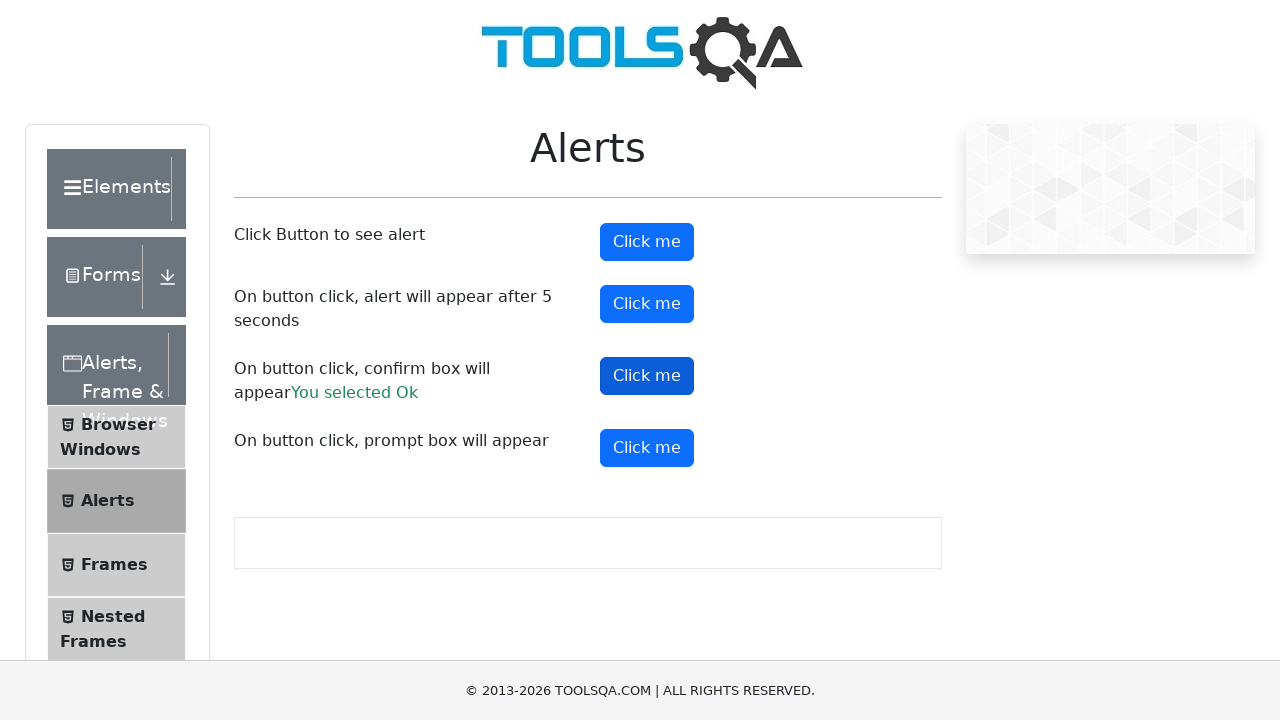